Tests browser window manipulation by resizing, repositioning, maximizing, and setting fullscreen mode

Starting URL: https://www.gmail.com

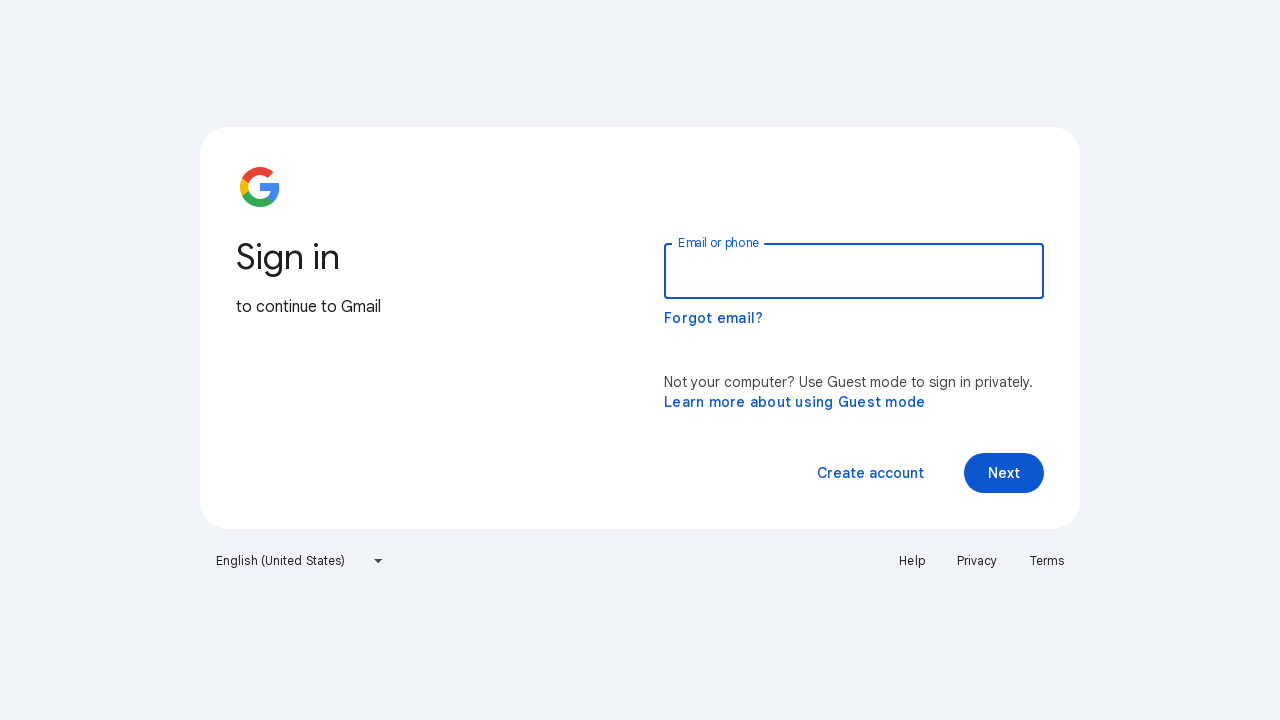

Set viewport size to 200x300
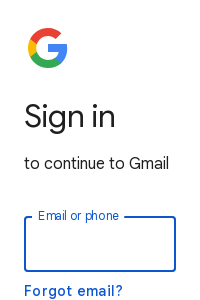

Maximized window by setting viewport to 1920x1080
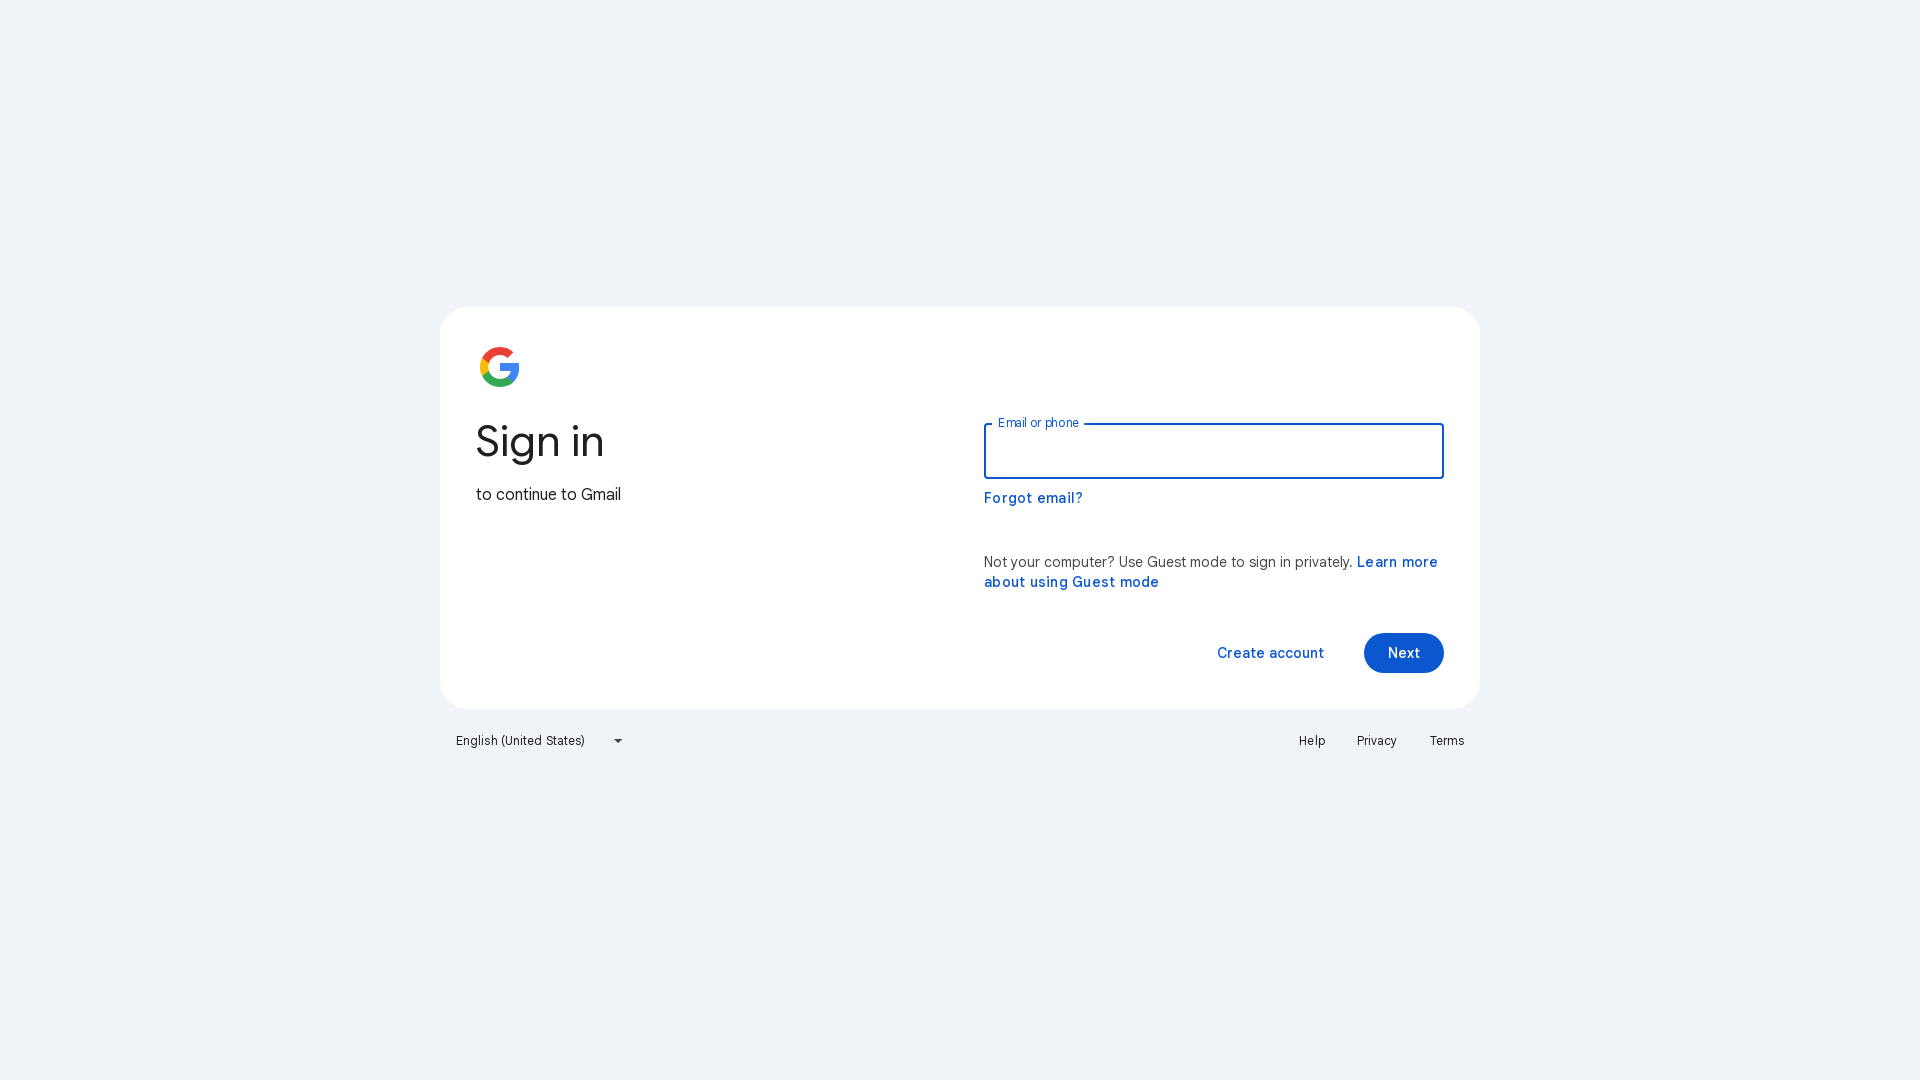

Cleared browser cookies
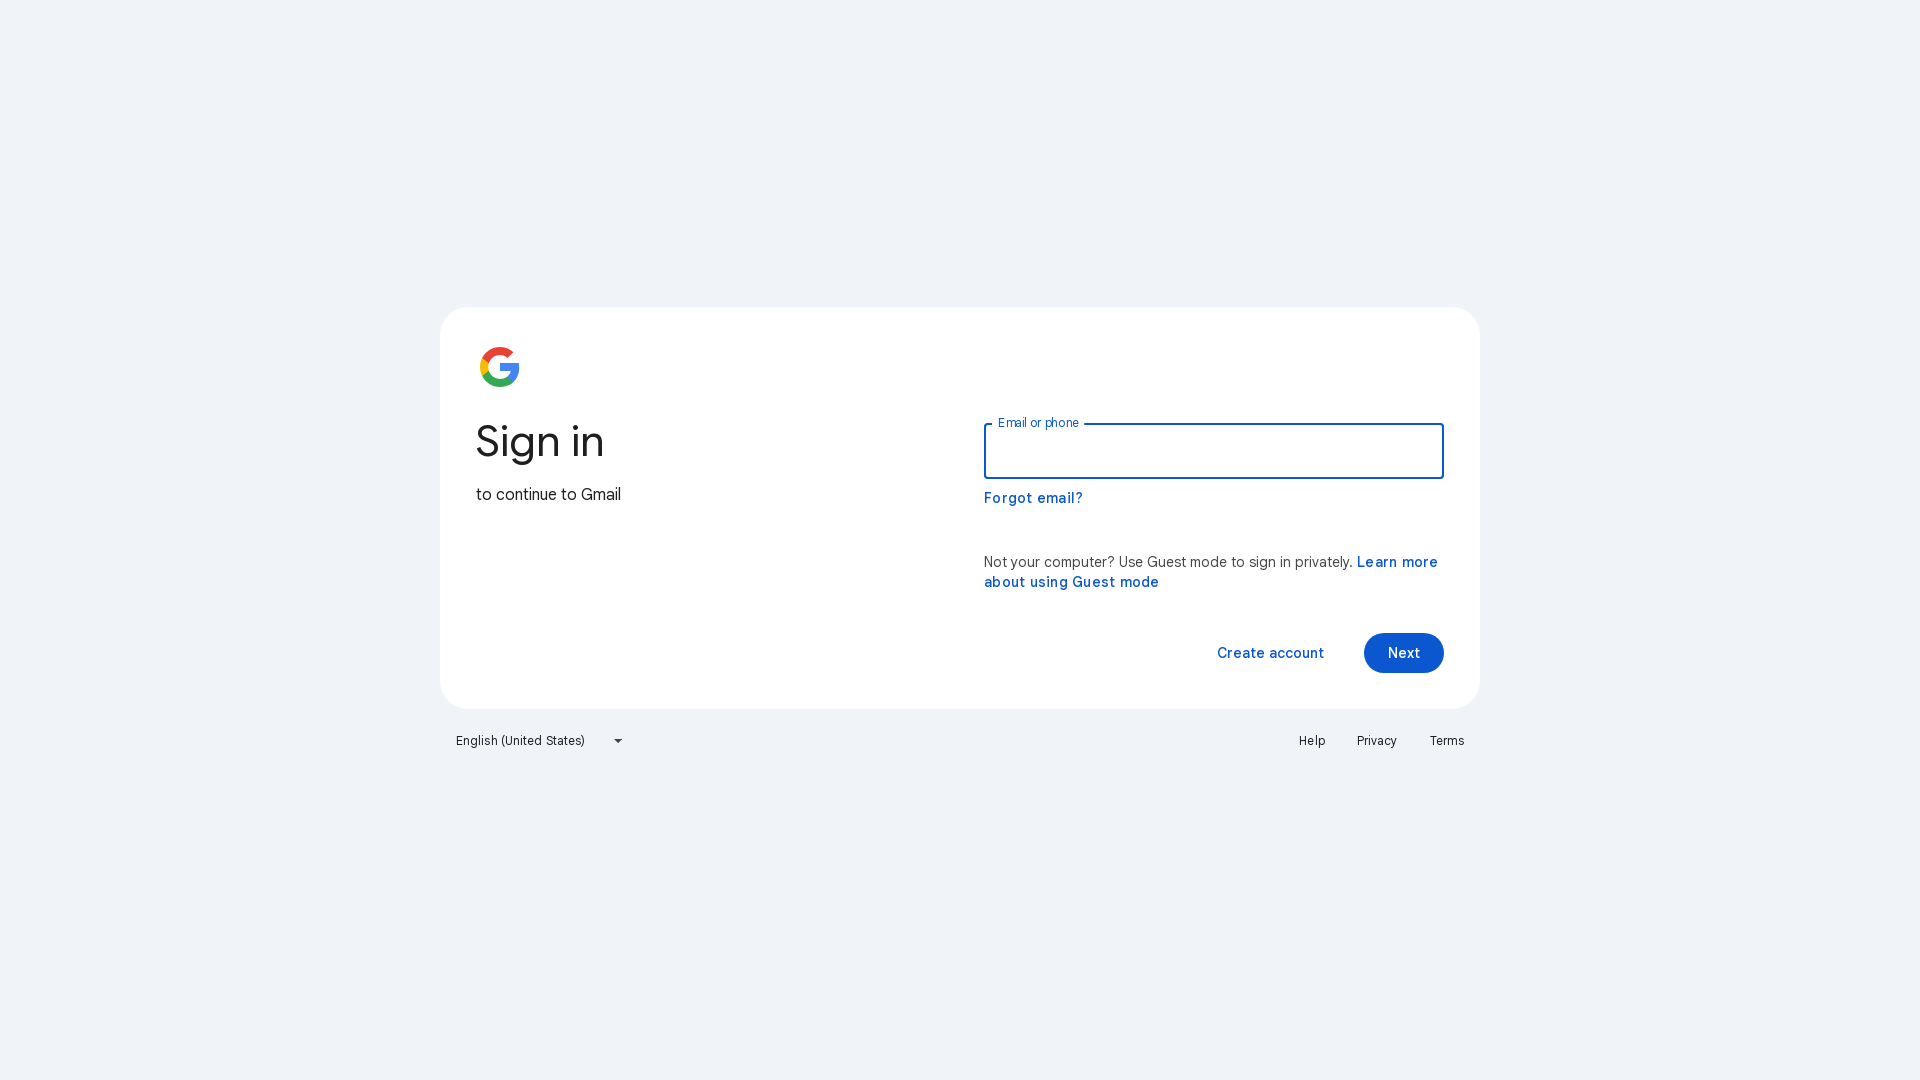

Set viewport to fullscreen dimensions 1920x1080
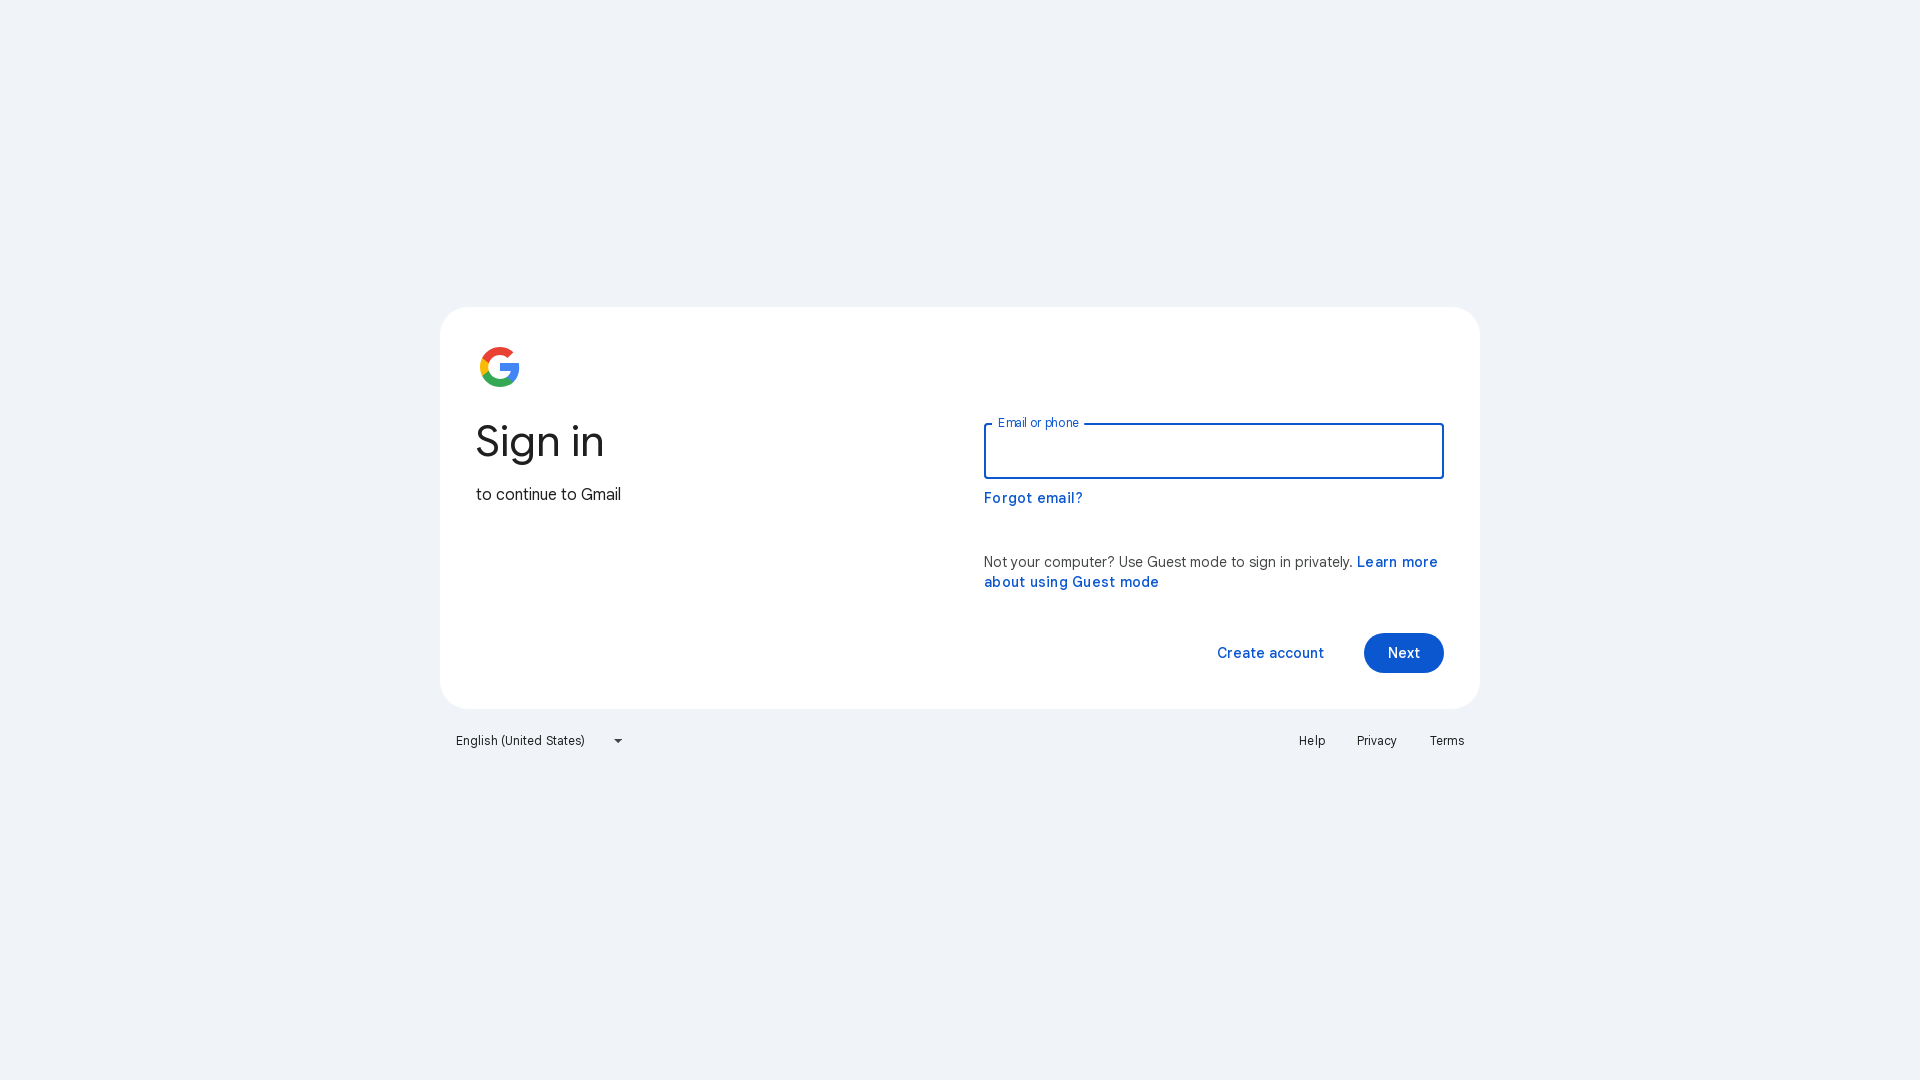

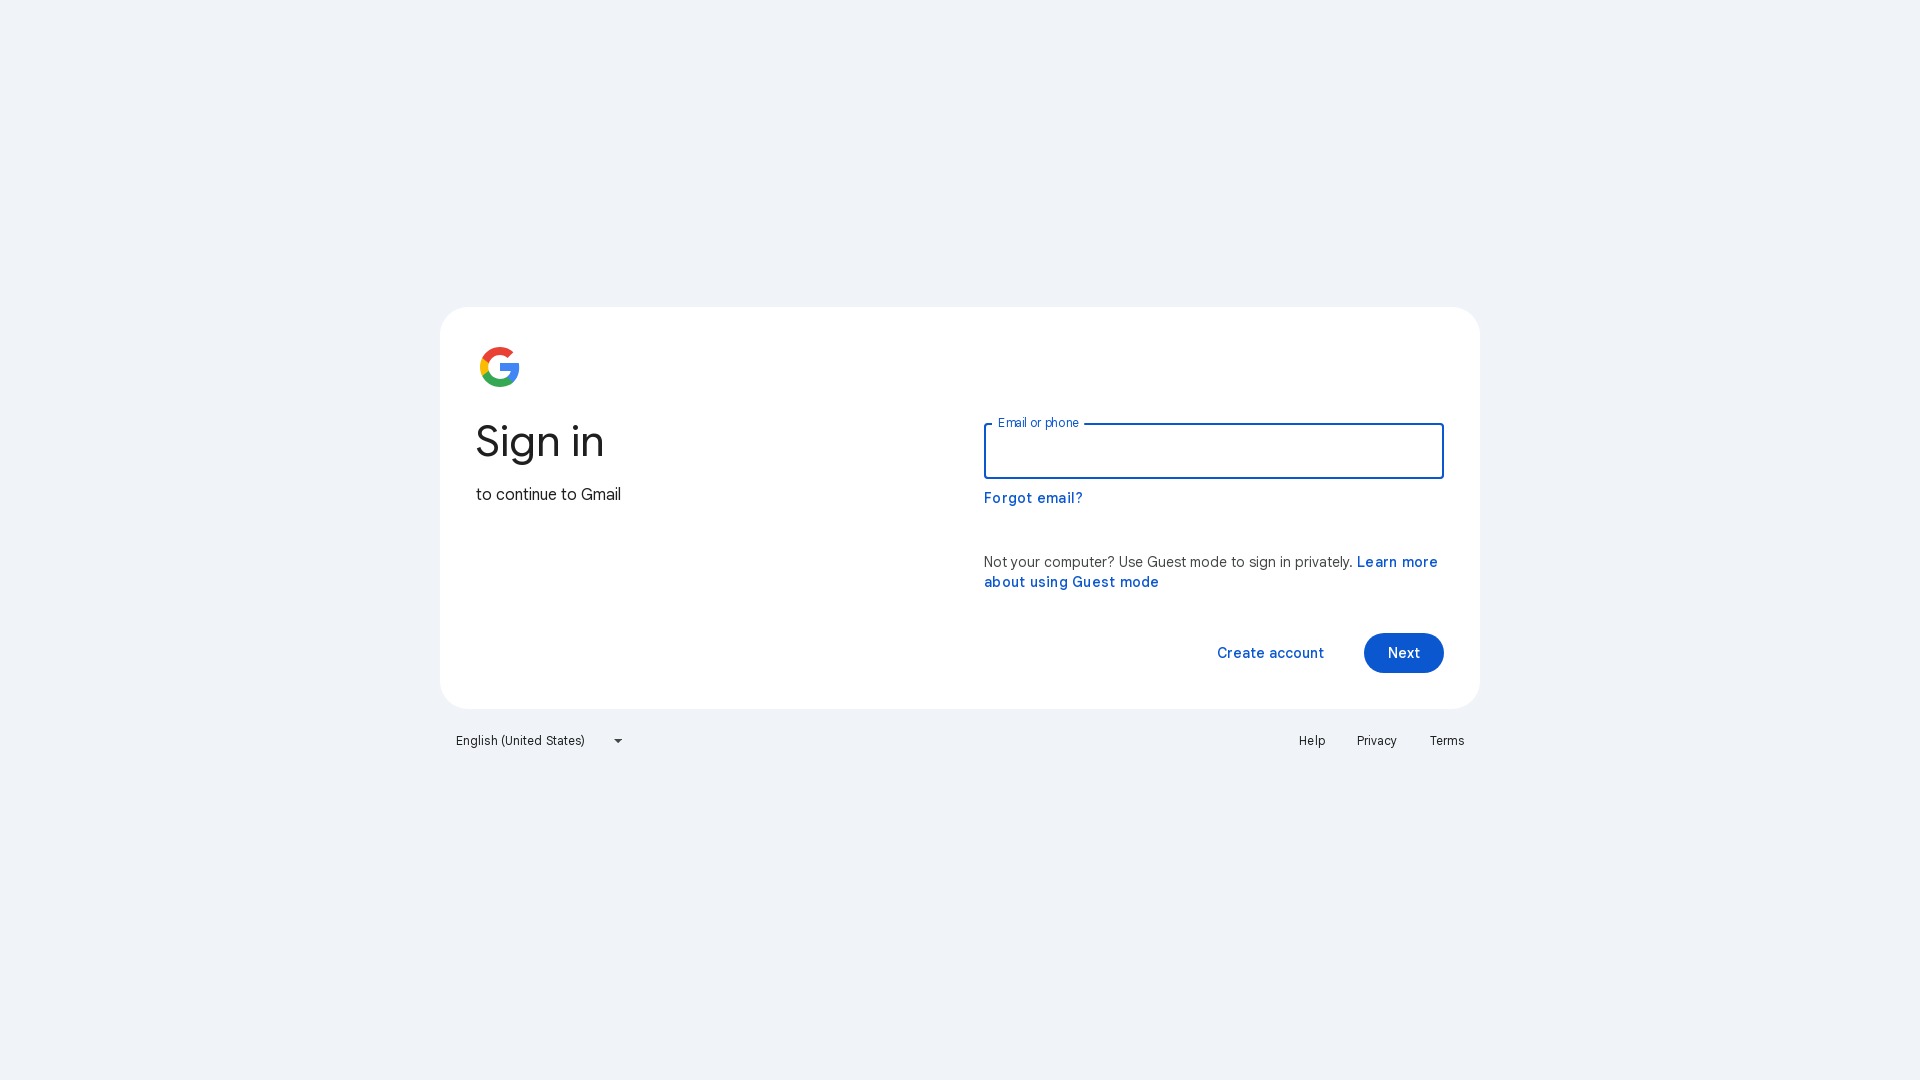